Tests opening a new tab and interacting with alert buttons in the new tab

Starting URL: https://www.hyrtutorials.com/p/window-handles-practice.html

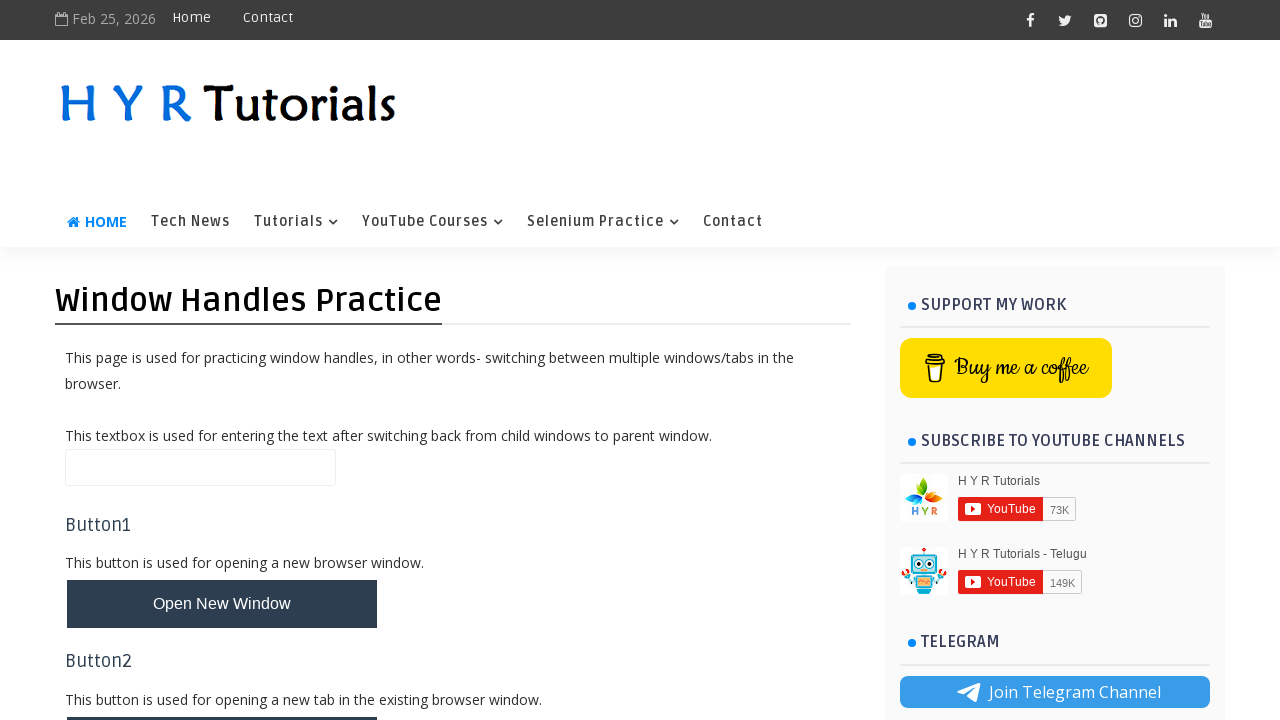

Scrolled to new tab button
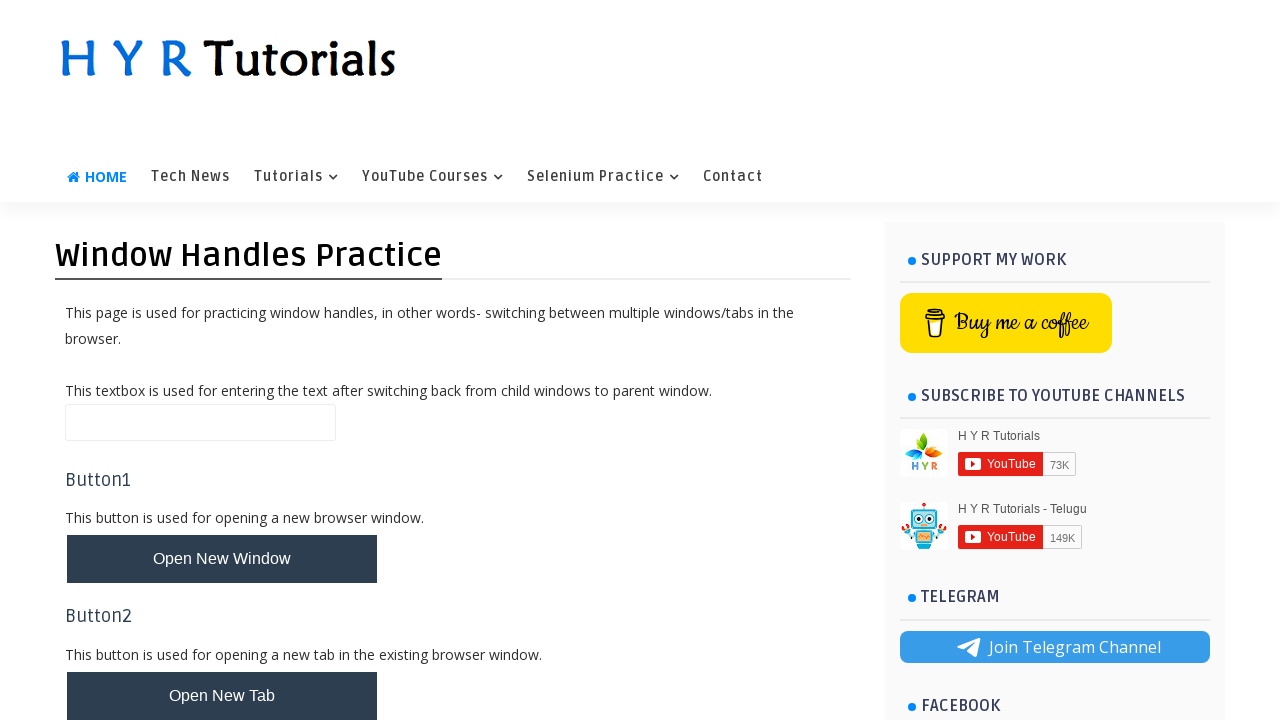

Clicked new tab button to open new window at (222, 696) on #newTabBtn
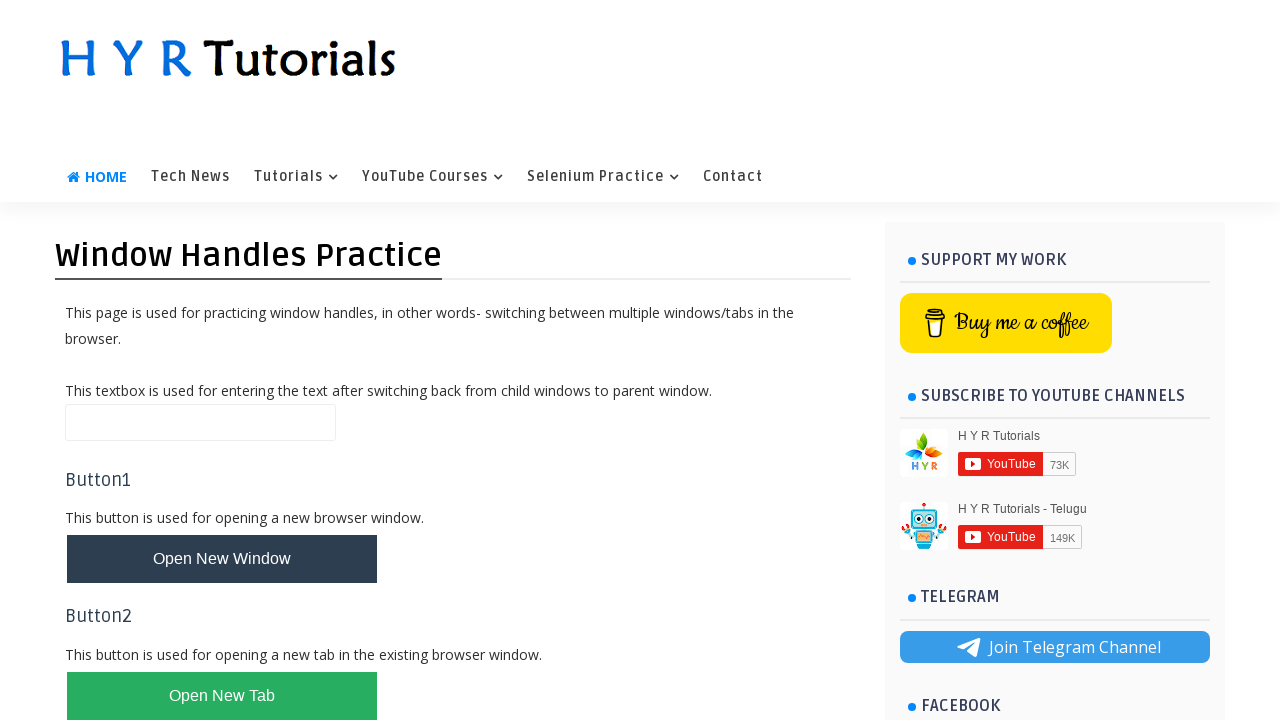

Captured new page/tab from window open
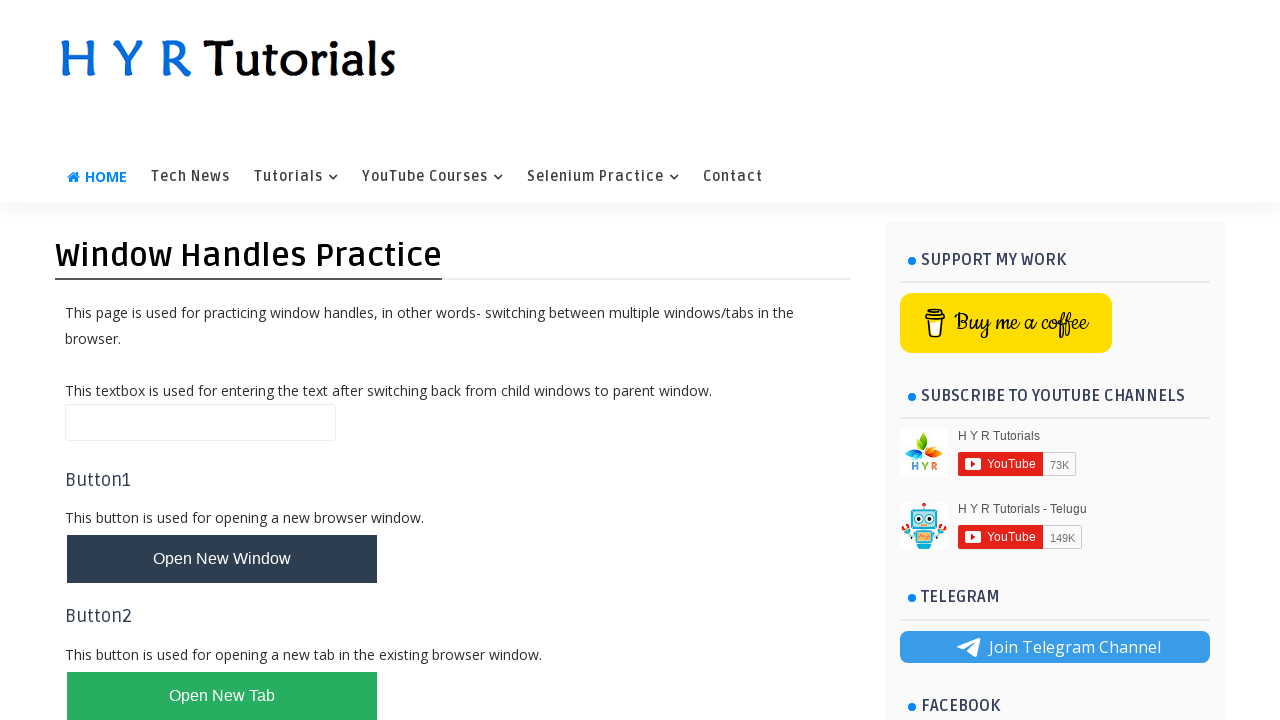

New page loaded completely
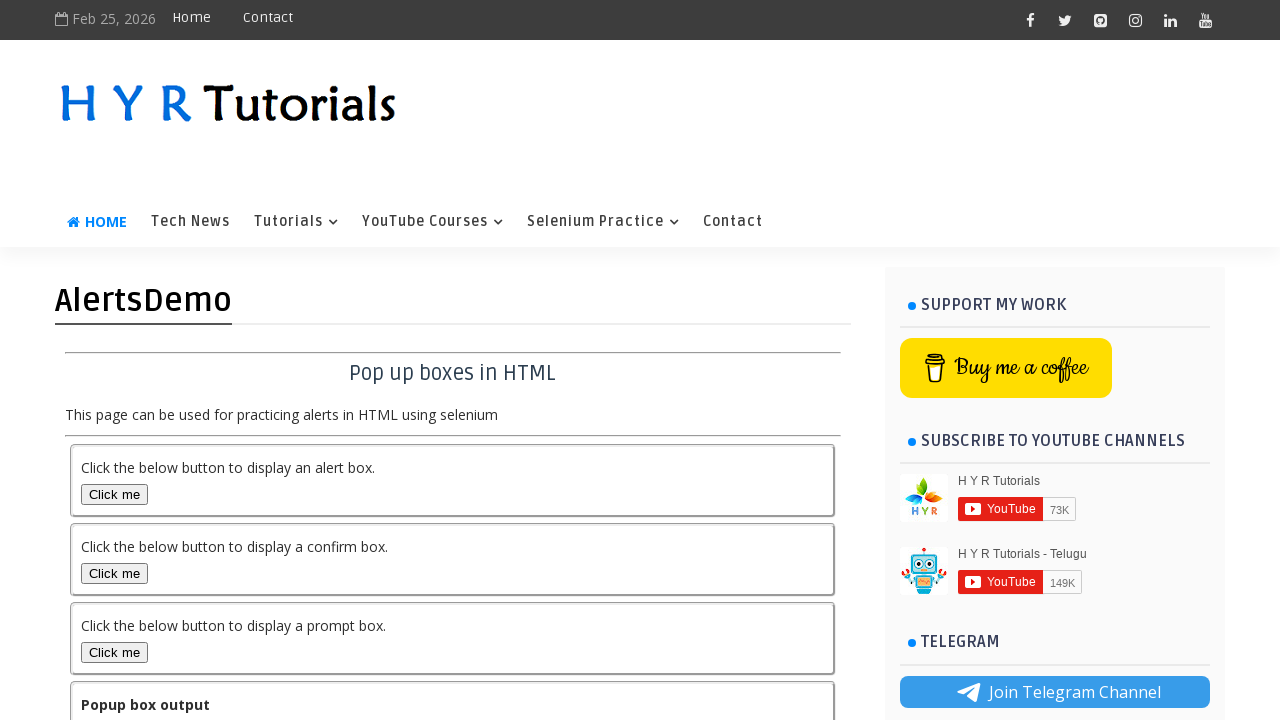

Clicked alert box button in new tab at (114, 494) on #alertBox
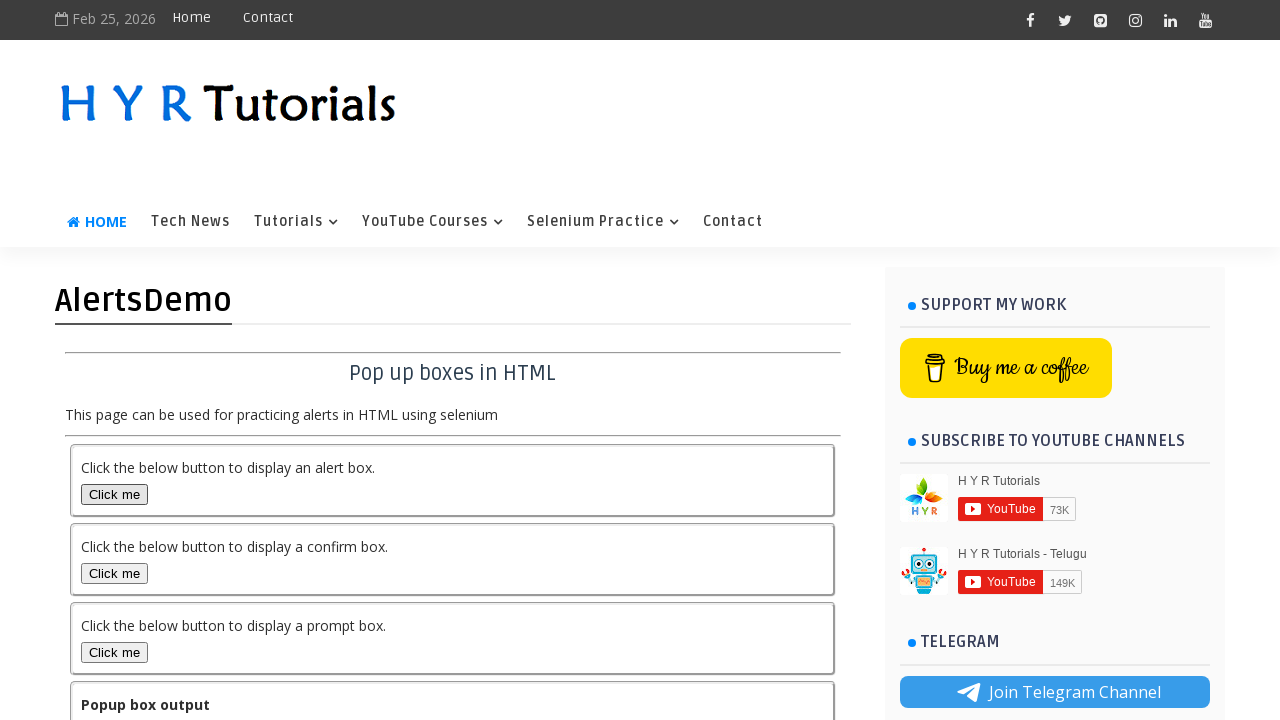

Set up dialog handler to accept alerts
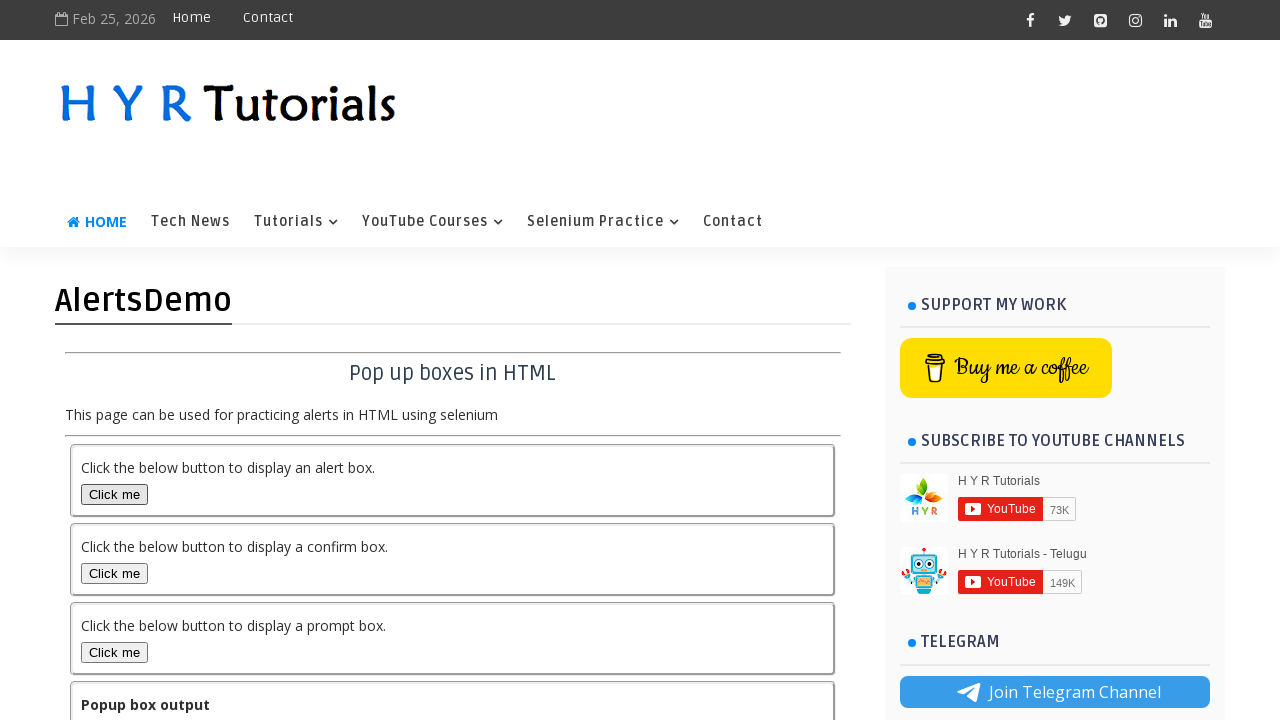

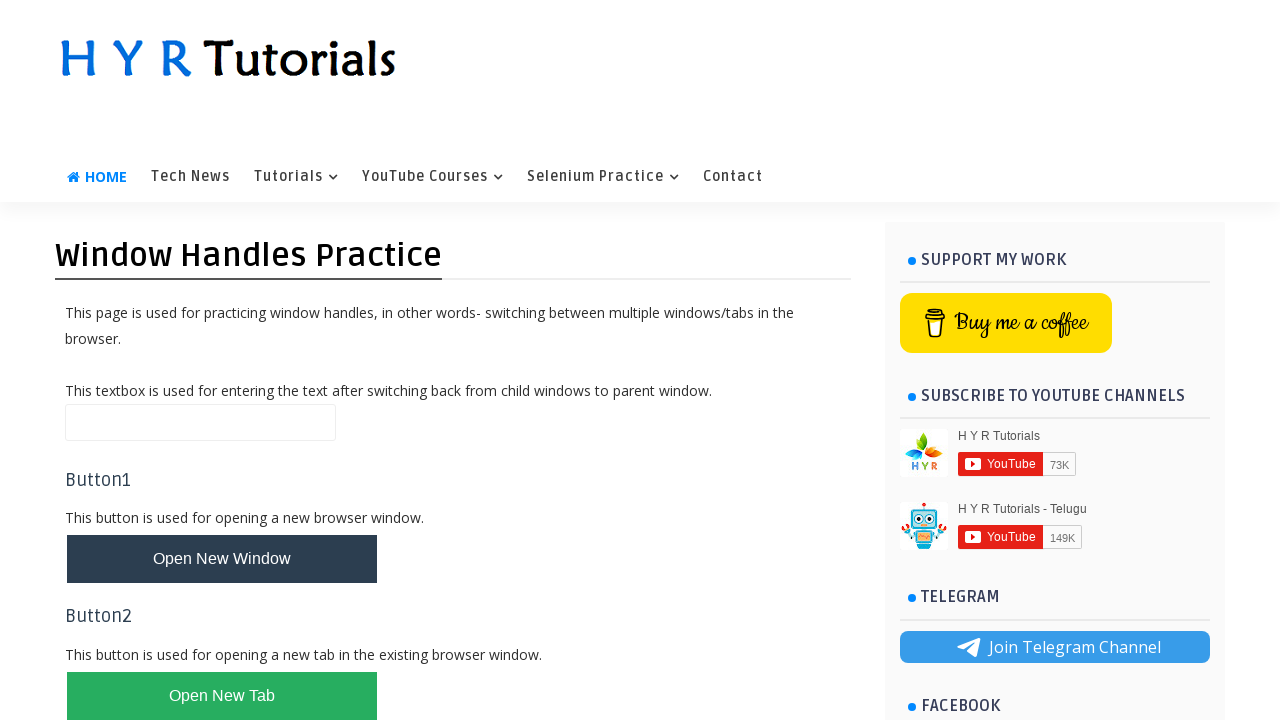